Tests checkbox functionality by selecting three checkboxes

Starting URL: https://formy-project.herokuapp.com/checkbox

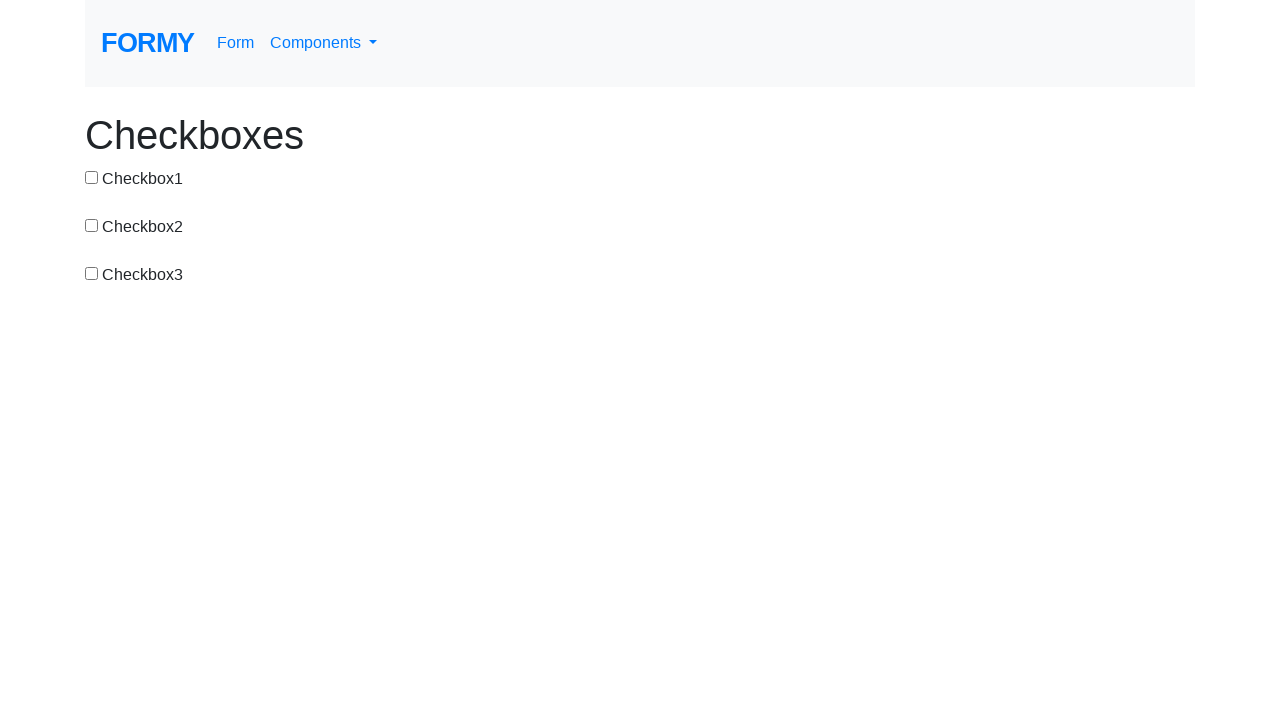

Clicked the first checkbox at (92, 177) on #checkbox-1
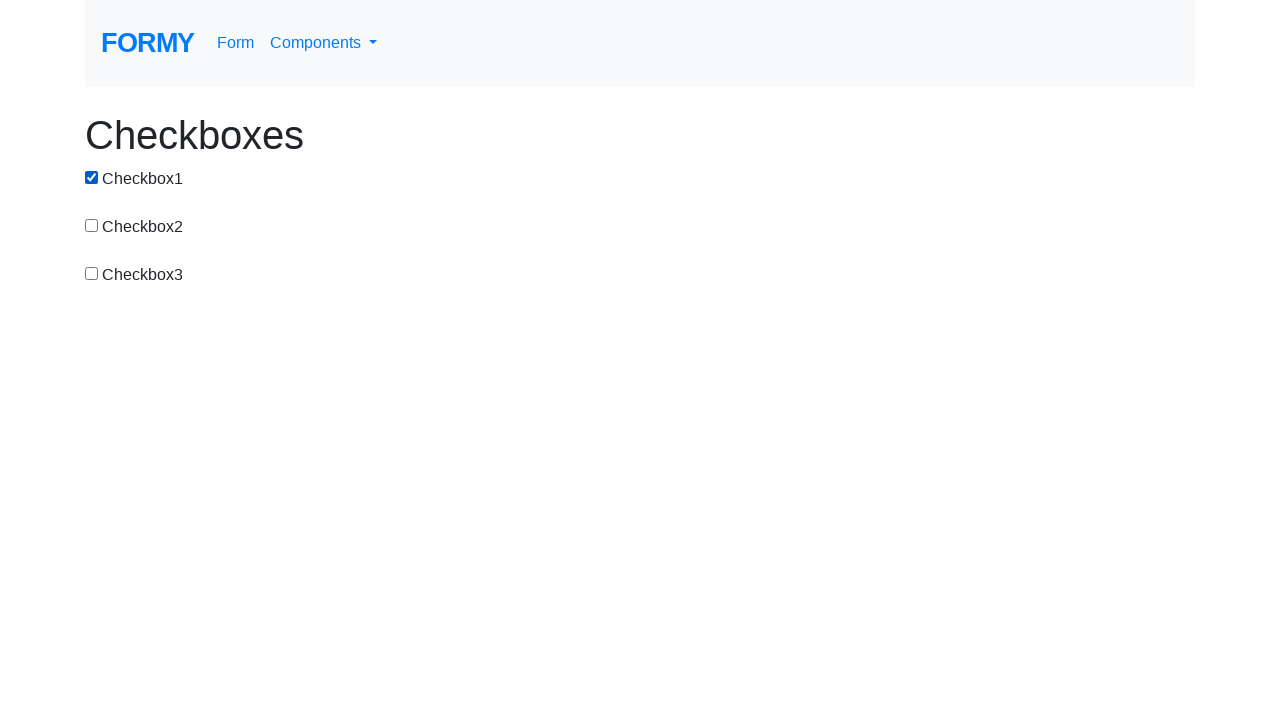

Clicked the second checkbox at (92, 225) on #checkbox-2
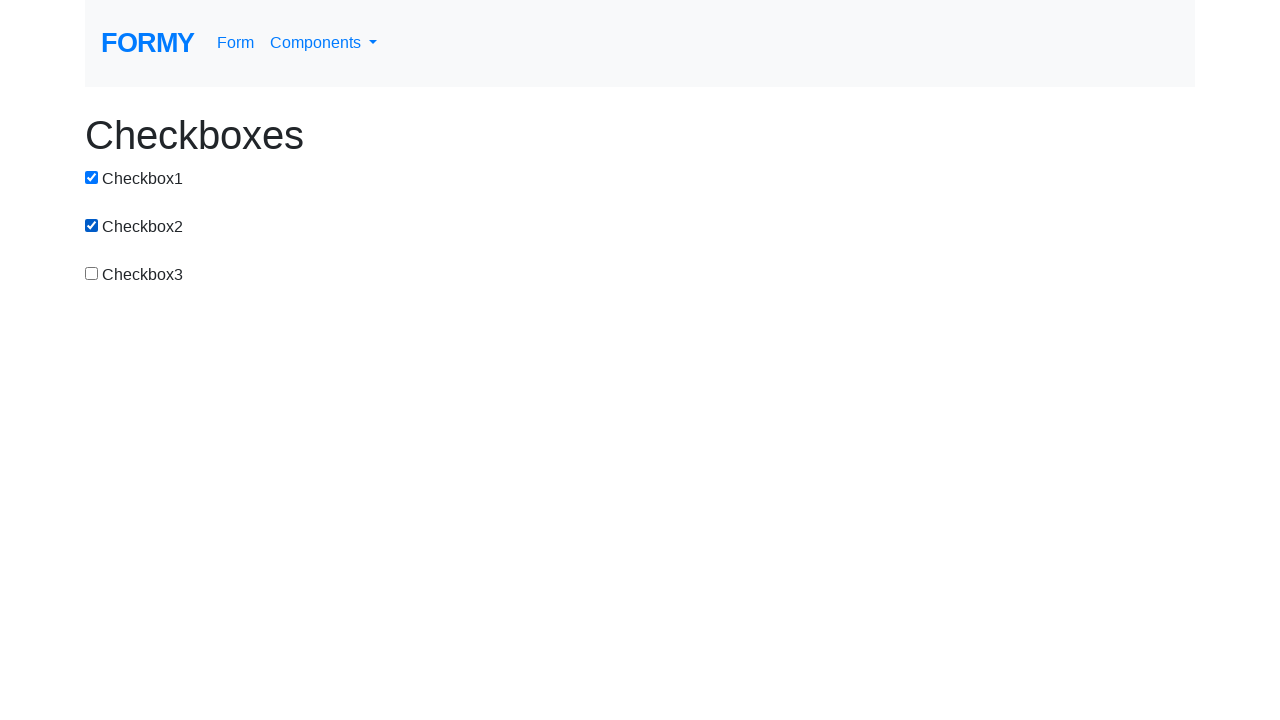

Clicked the third checkbox at (92, 273) on #checkbox-3
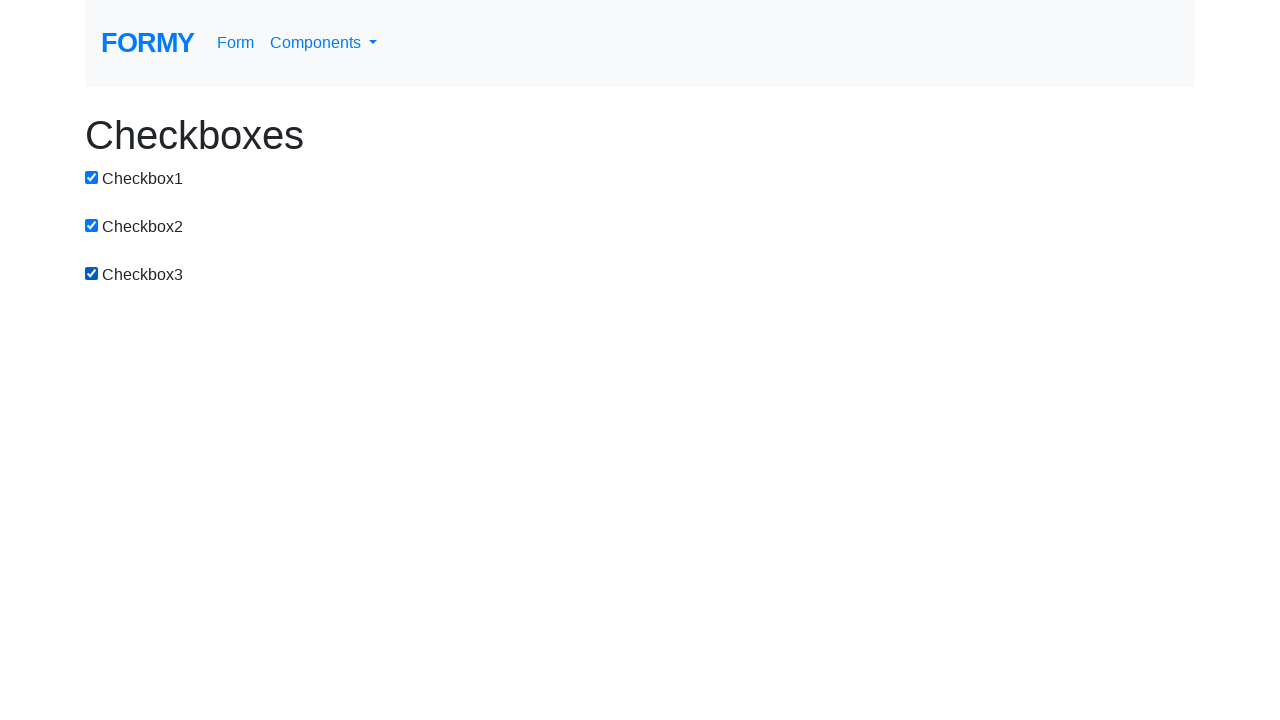

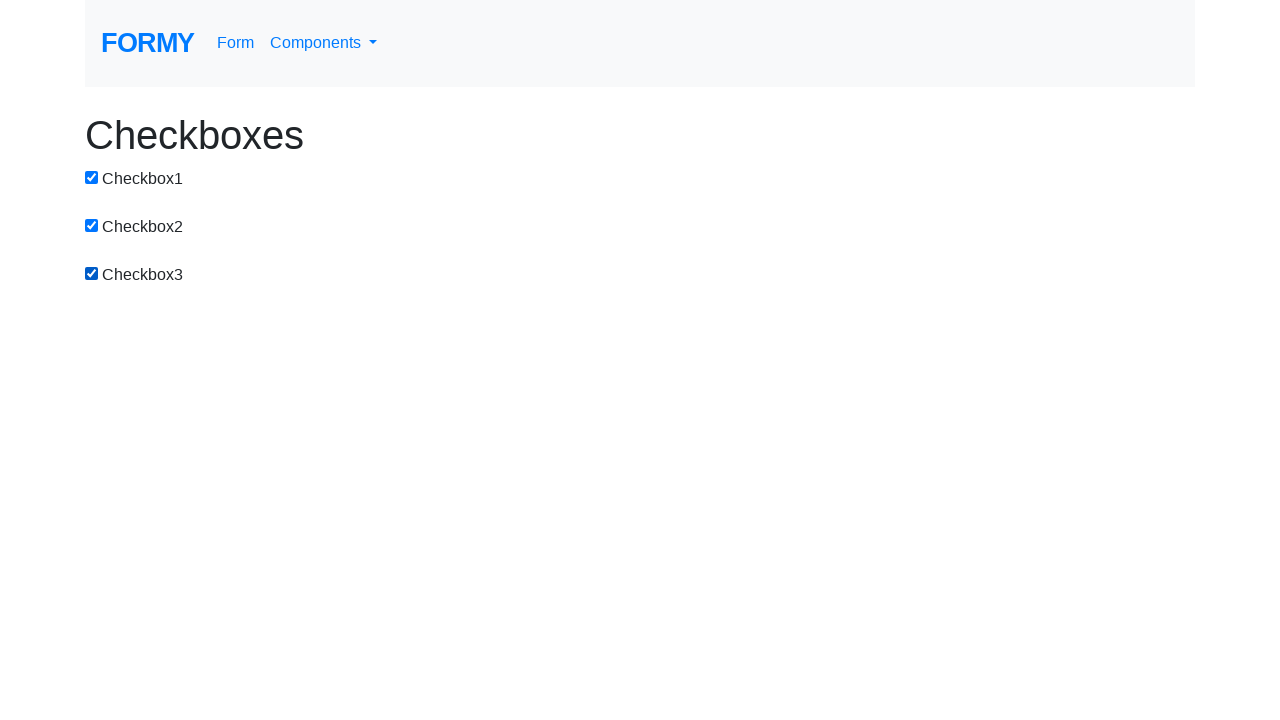